Tests adding products to cart by navigating to a product page and clicking add-to-cart buttons multiple times for different products

Starting URL: https://material.playwrightvn.com/

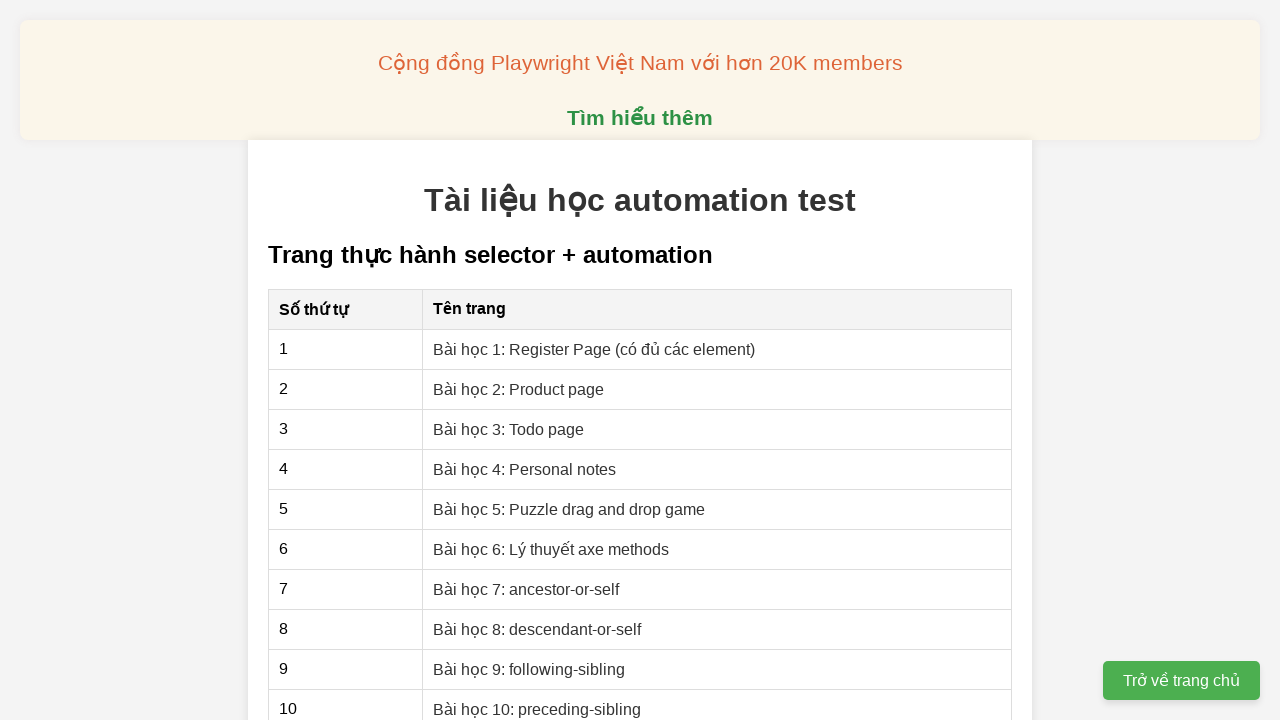

Clicked on Product page navigation link at (519, 389) on xpath=//a[text()='Bài học 2: Product page']
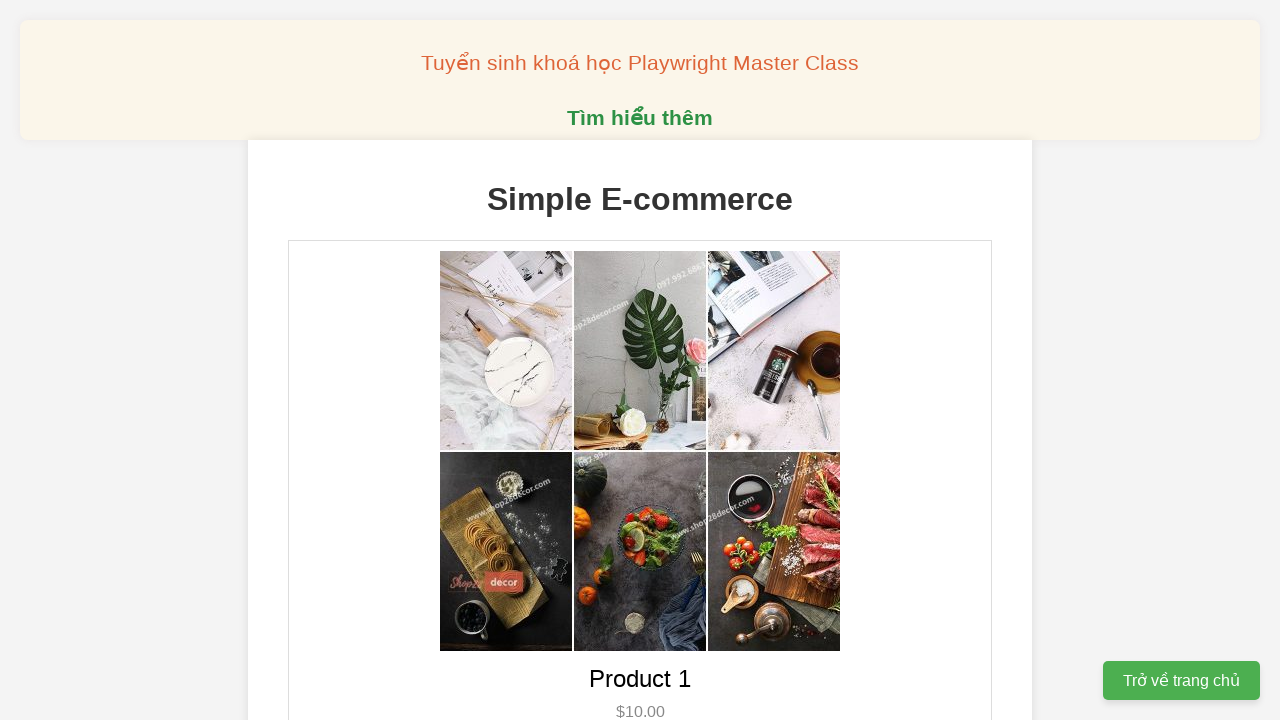

Added product 1 to cart (first click) at (640, 360) on xpath=//button[@data-product-id='1']
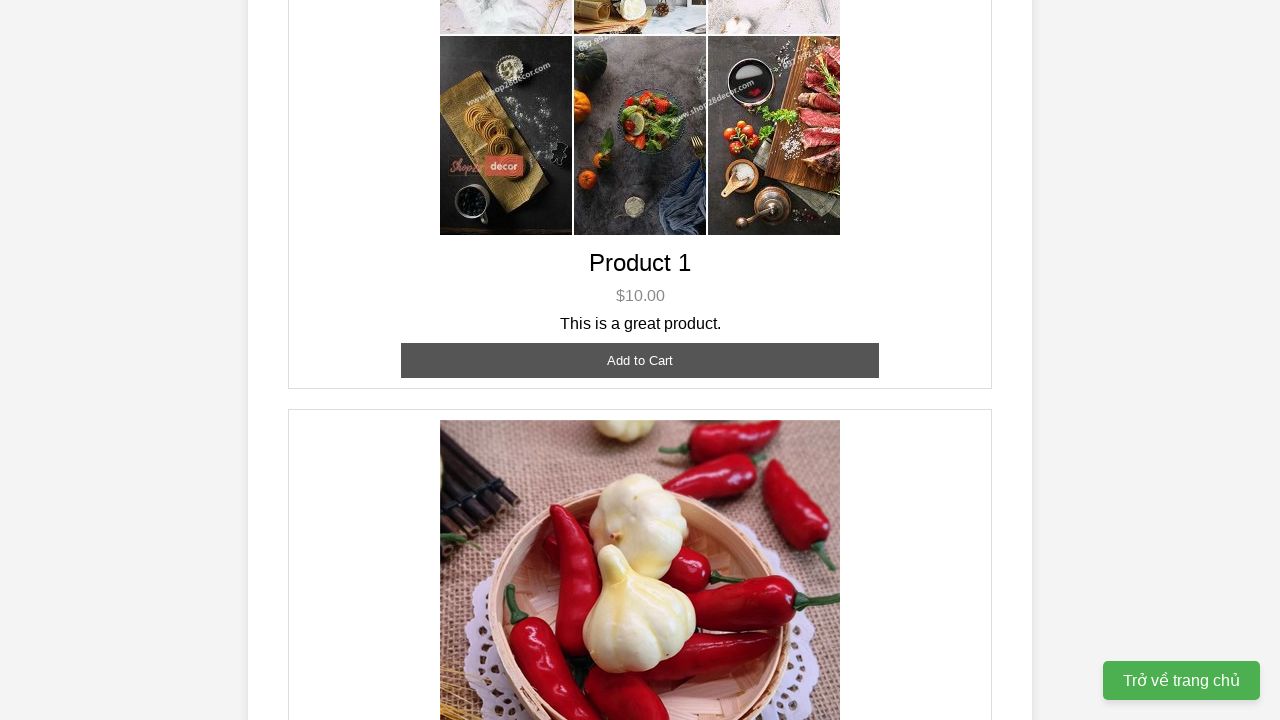

Added product 1 to cart (second click) at (640, 360) on xpath=//button[@data-product-id='1']
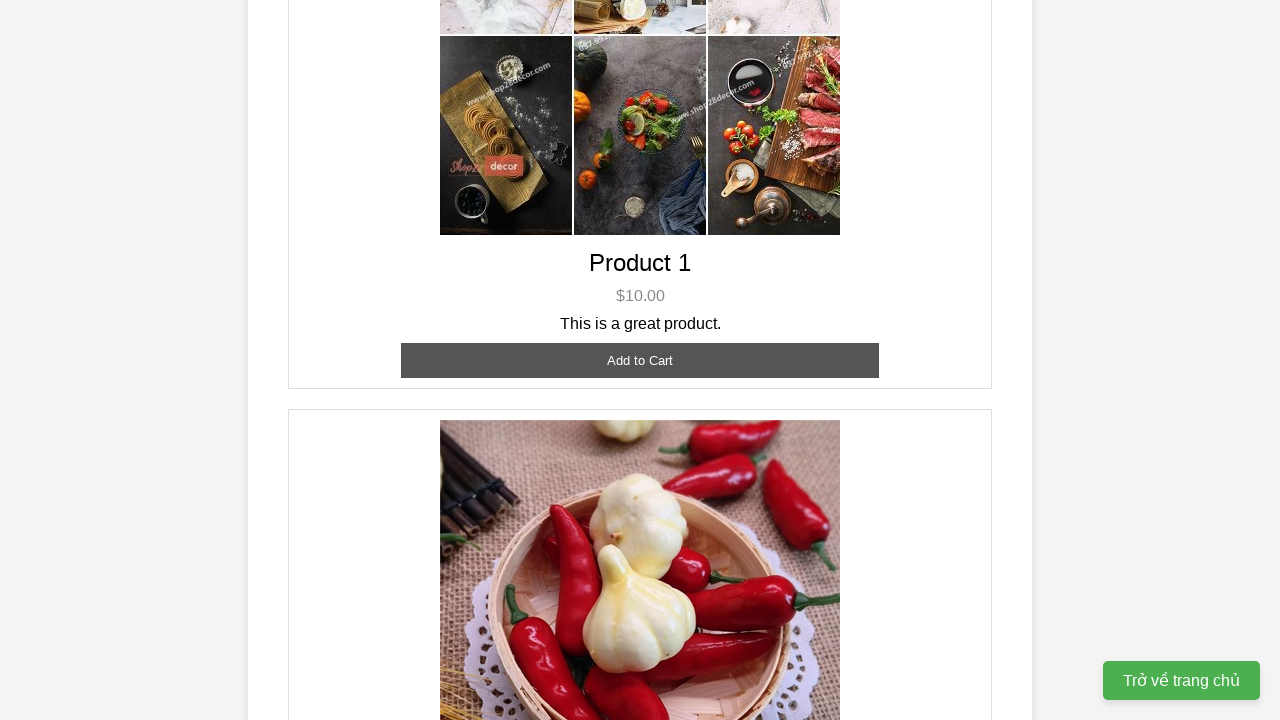

Added product 2 to cart (first click) at (640, 360) on xpath=//button[@data-product-id='2']
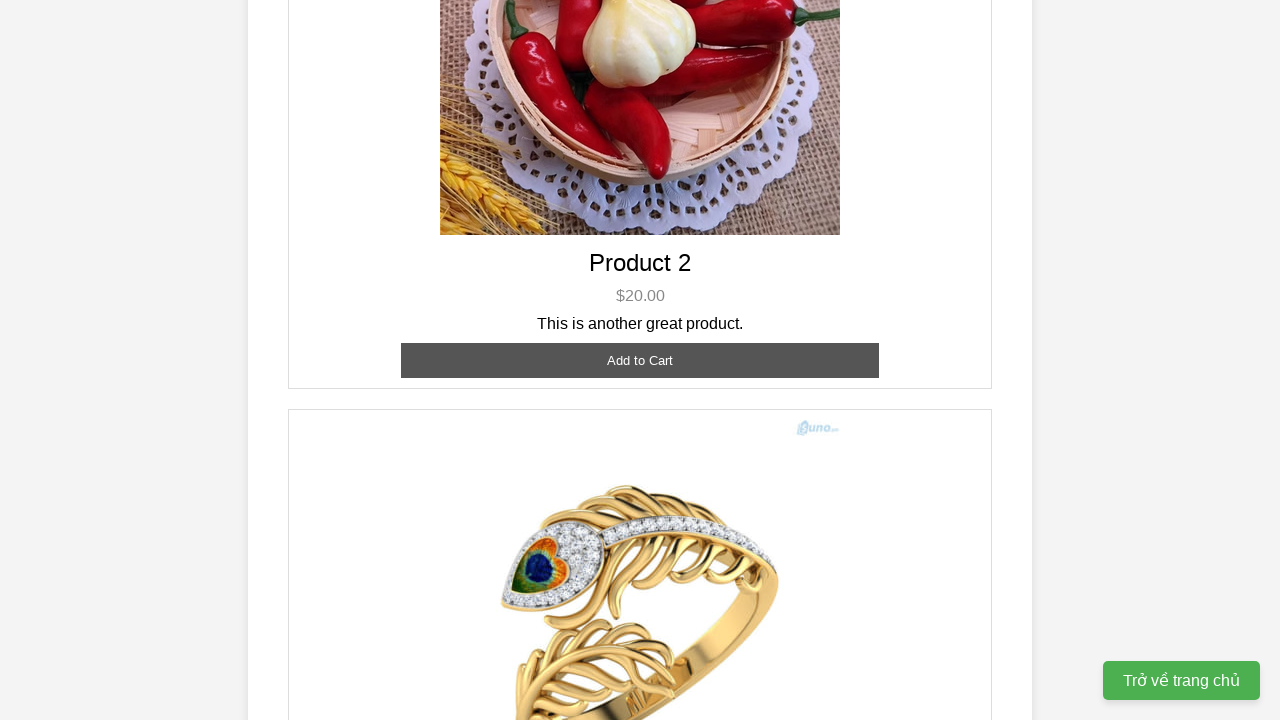

Added product 2 to cart (second click) at (640, 360) on xpath=//button[@data-product-id='2']
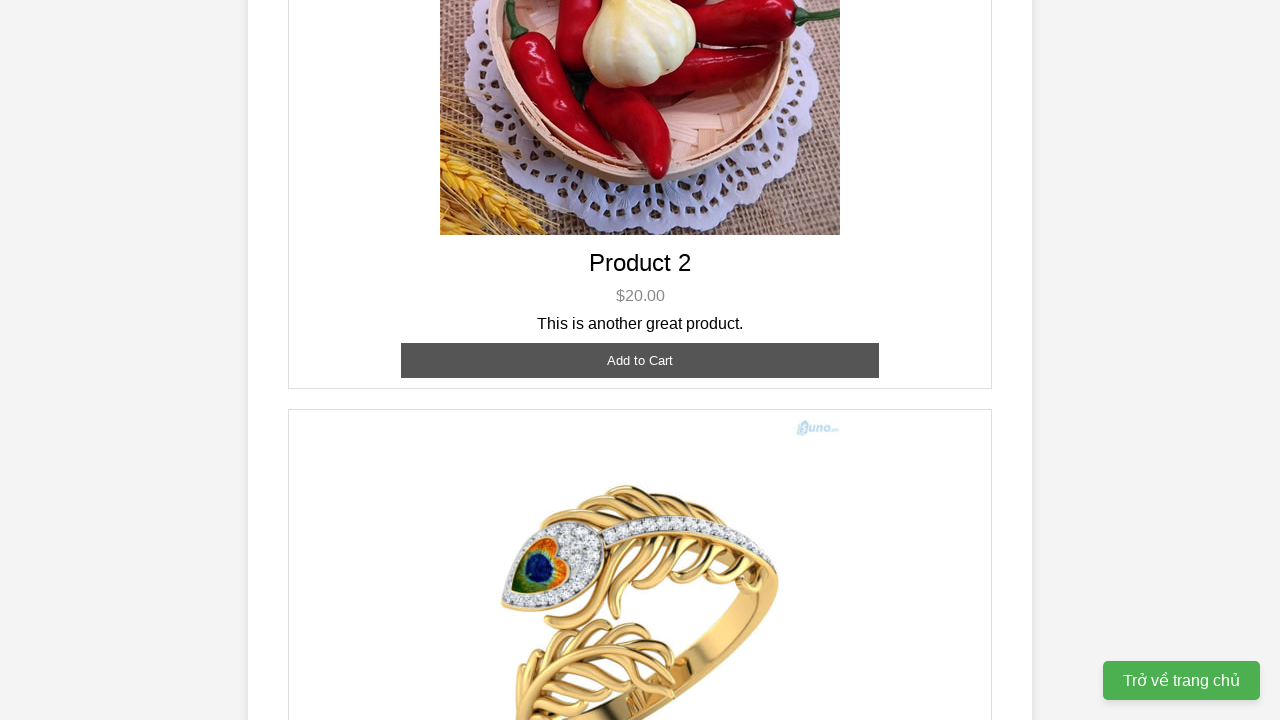

Added product 2 to cart (third click) at (640, 360) on xpath=//button[@data-product-id='2']
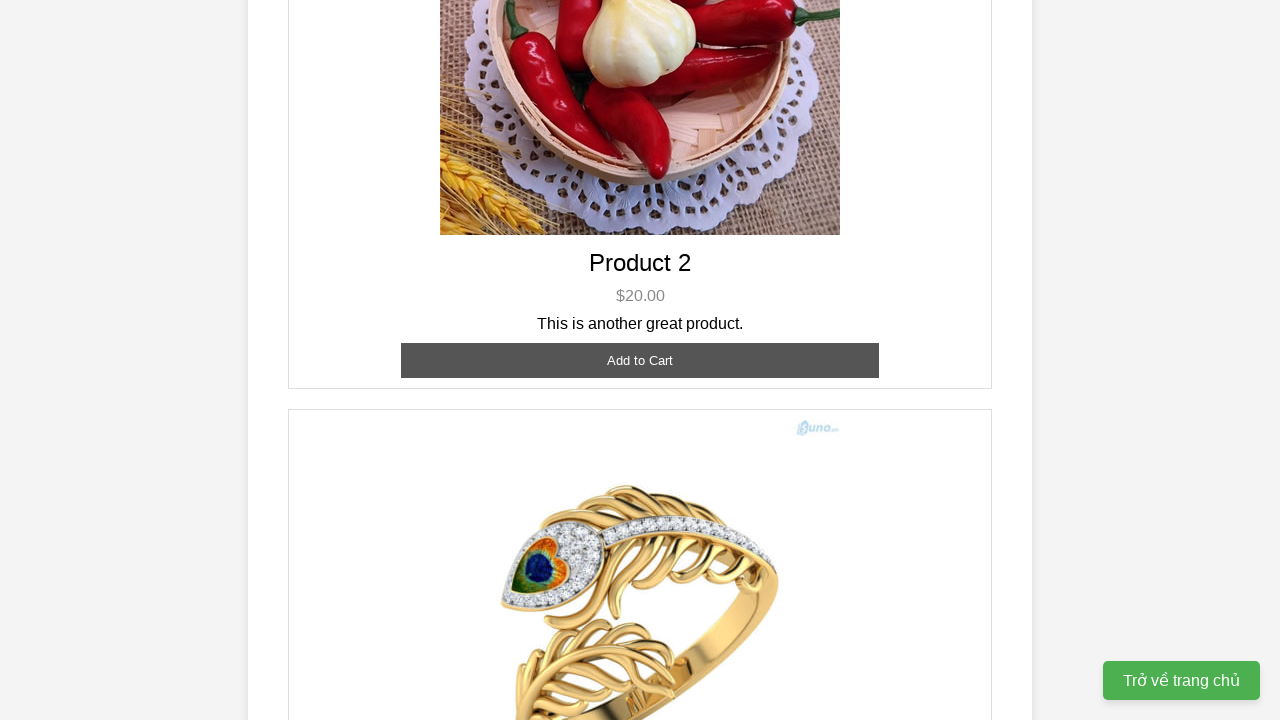

Added product 3 to cart at (640, 388) on xpath=//button[@data-product-id='3']
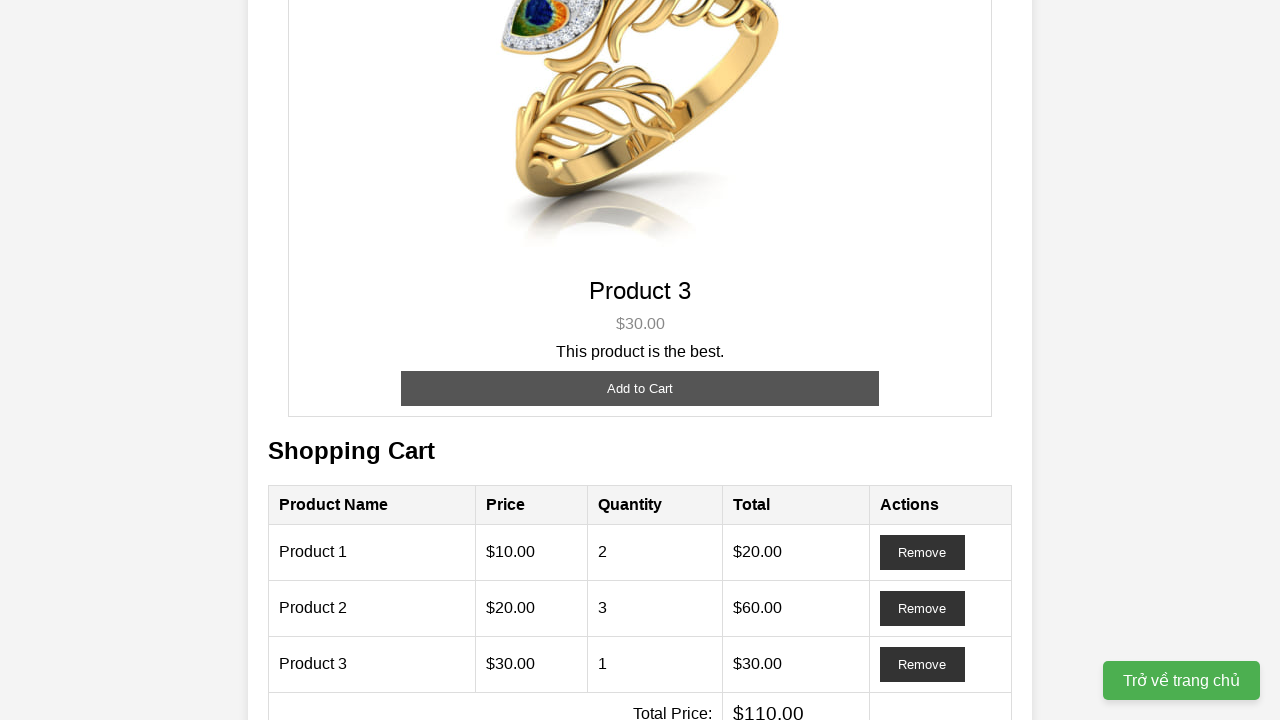

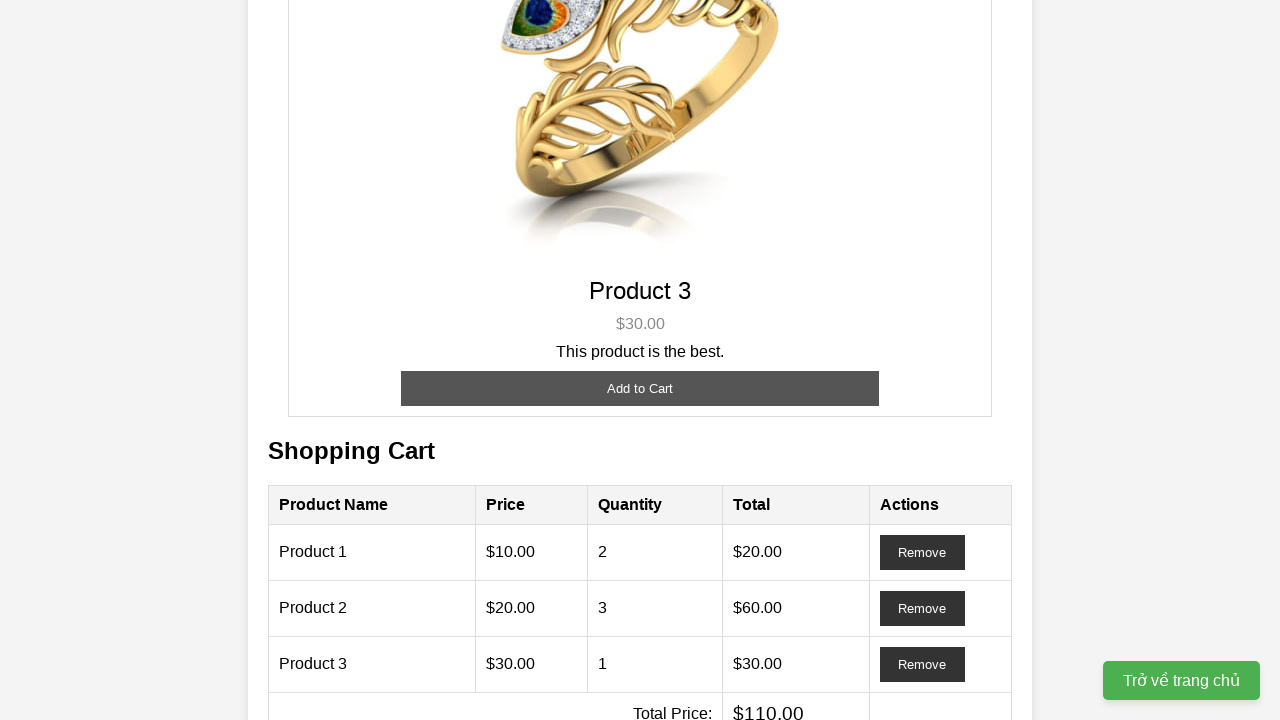